Tests a TodoMVC application by adding three tasks, then marking each task as complete one by one, verifying the remaining item count decreases with each completion.

Starting URL: https://todomvc.com/examples/angular/dist/browser/#

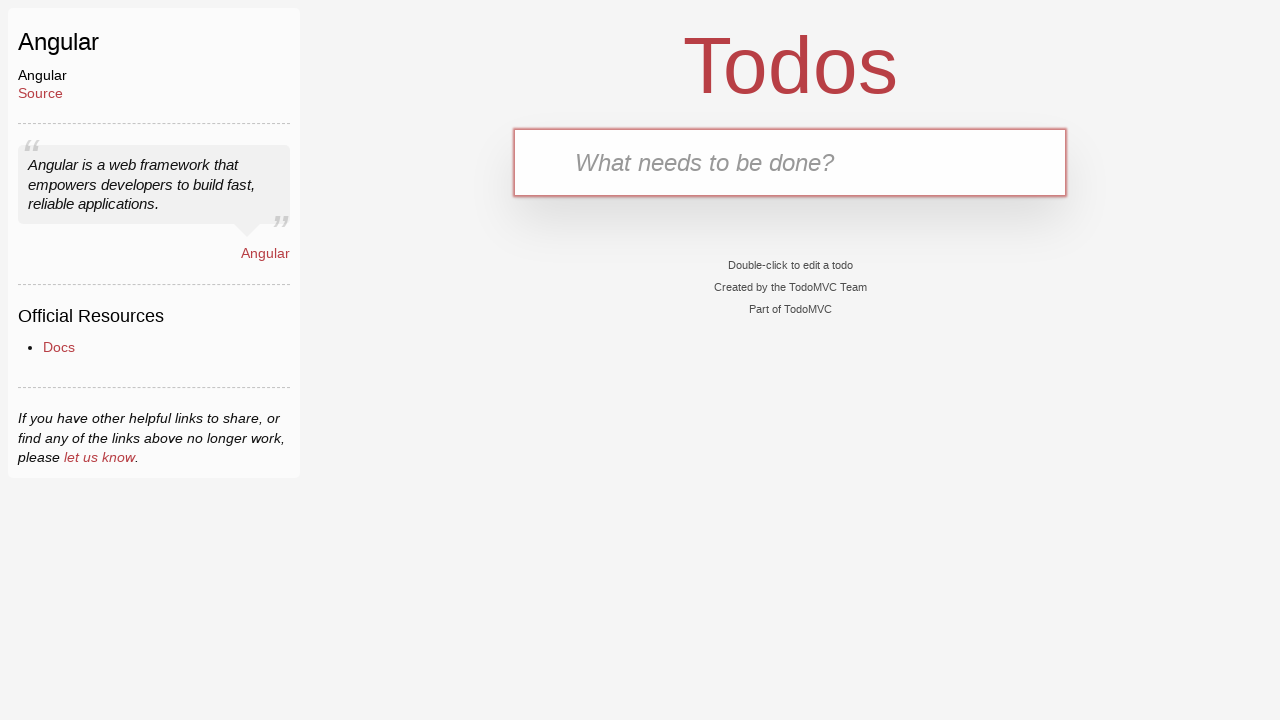

Filled task input with 'Complete Robot Framework Training' on css=.new-todo
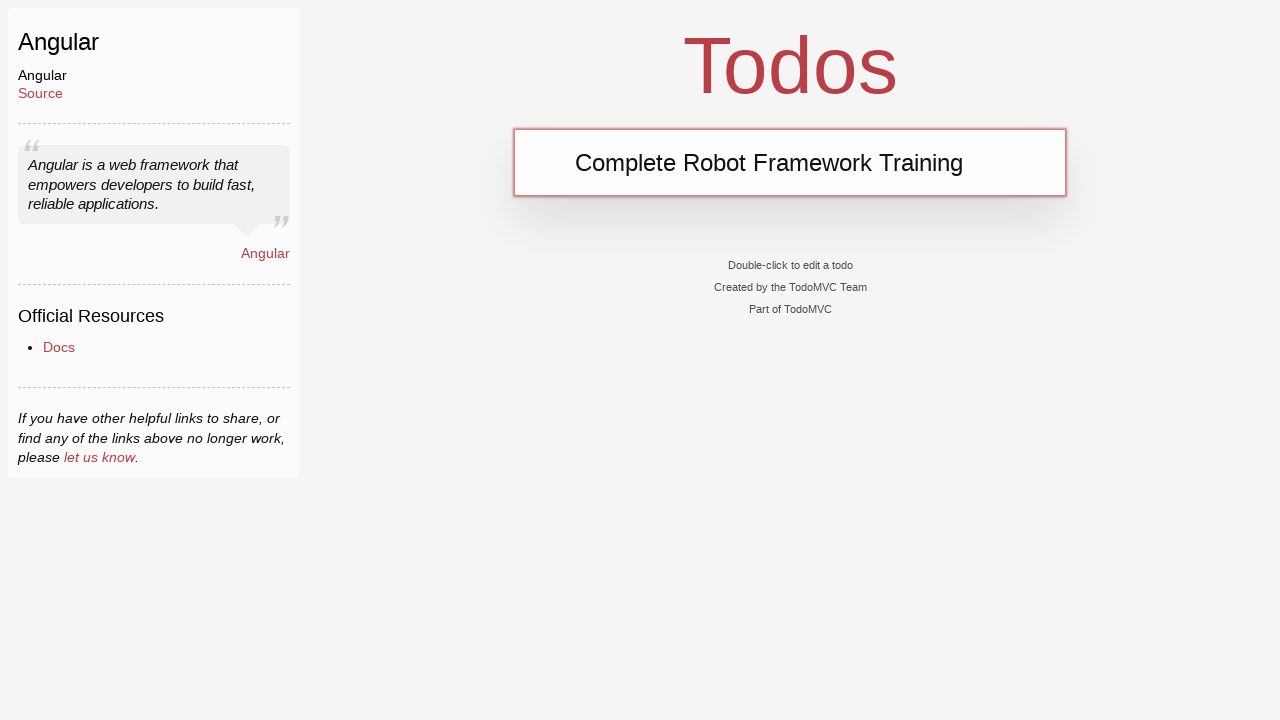

Pressed Enter to add first task
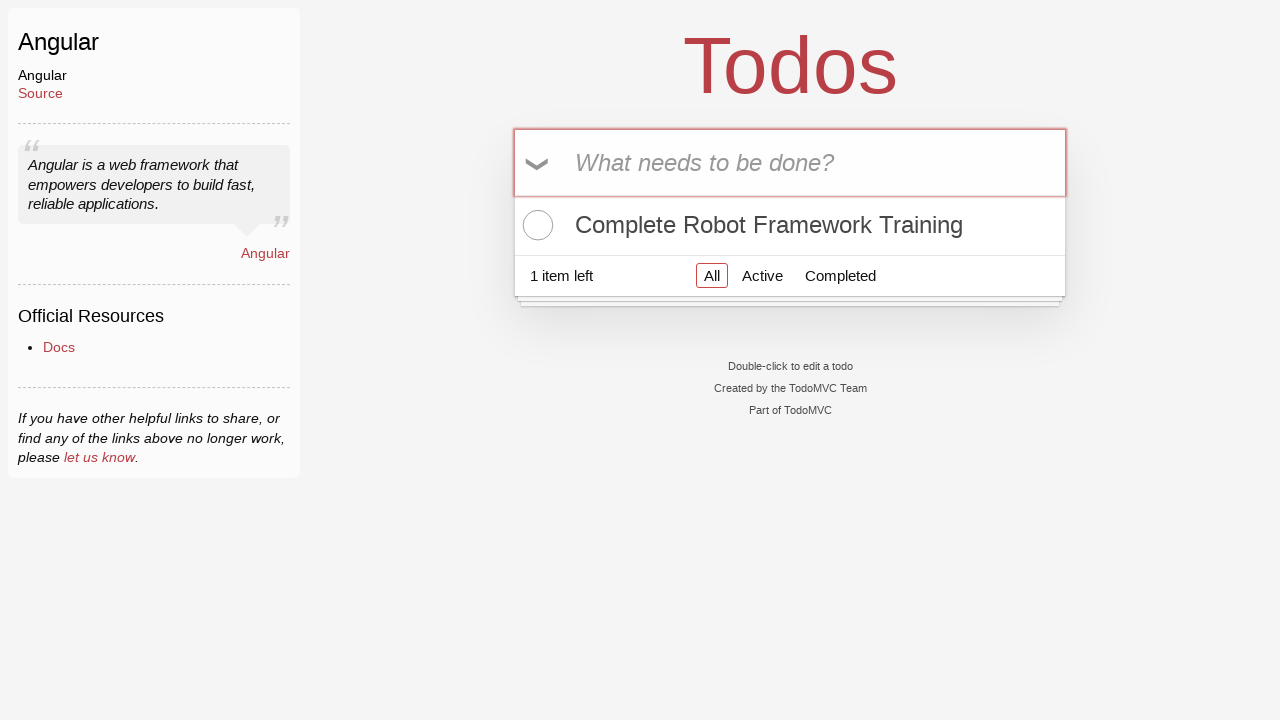

Filled task input with 'Write Automated Tests' on css=.new-todo
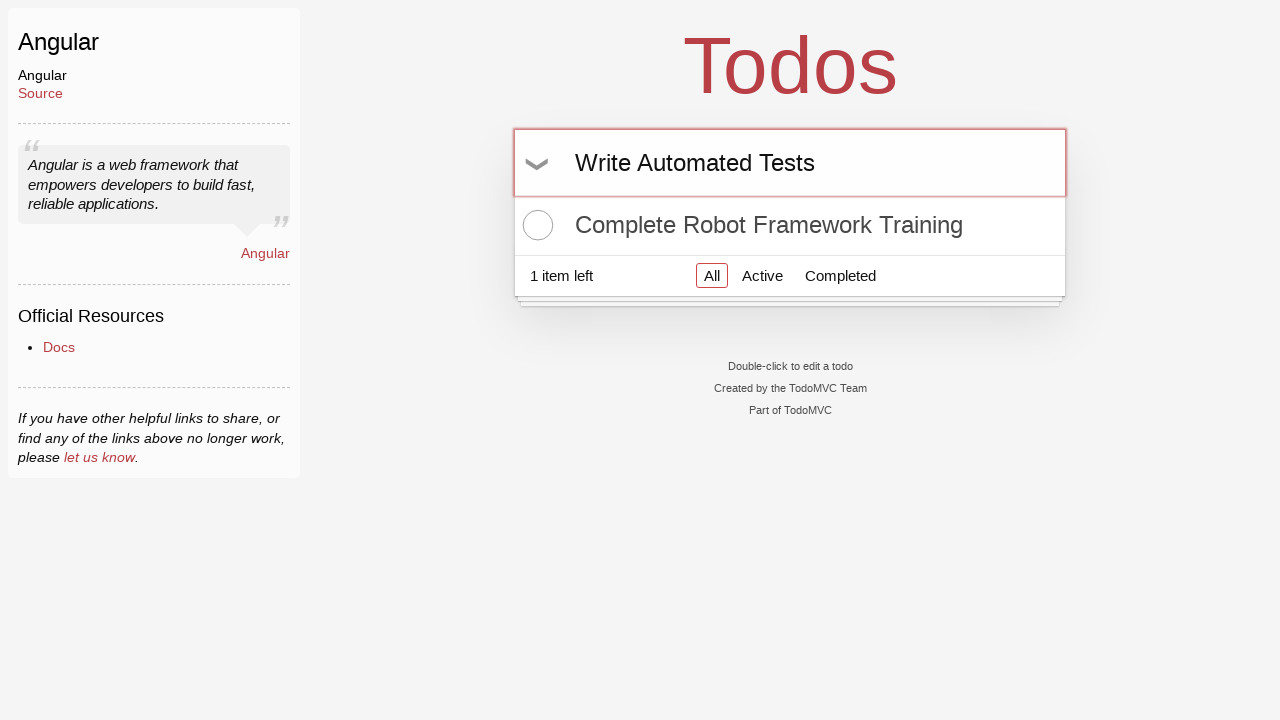

Pressed Enter to add second task
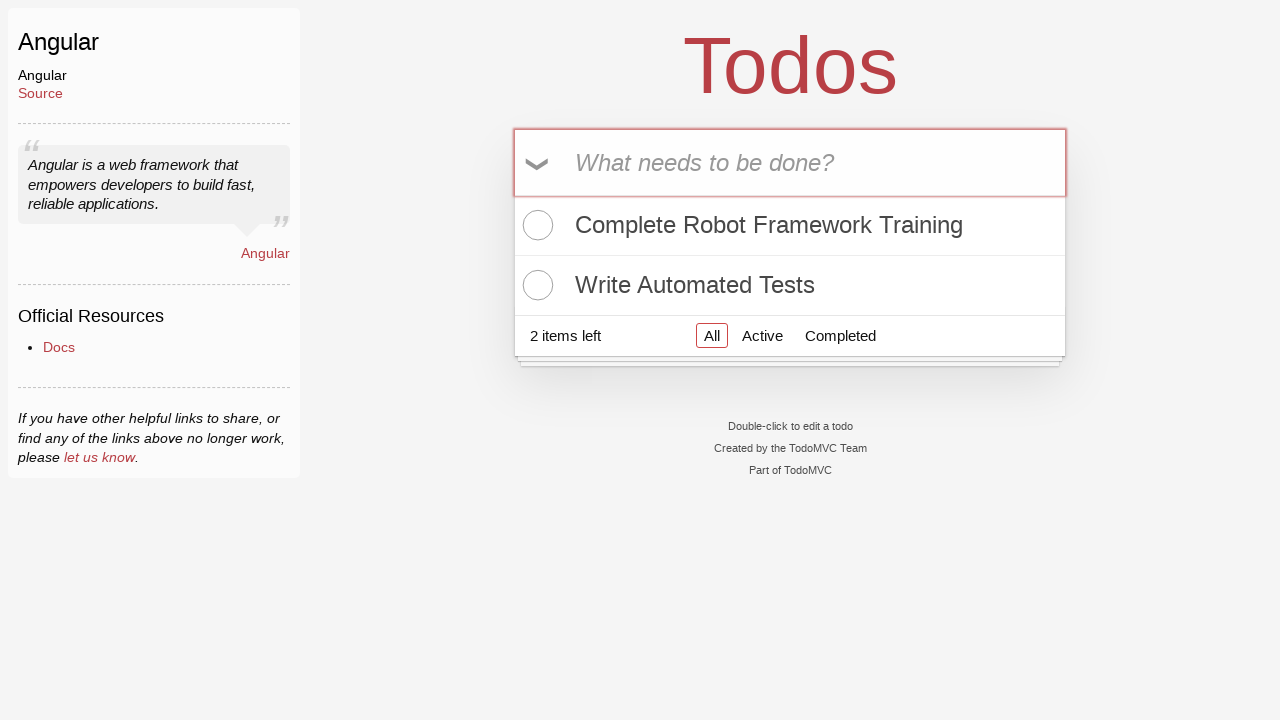

Filled task input with 'Take a nap' on css=.new-todo
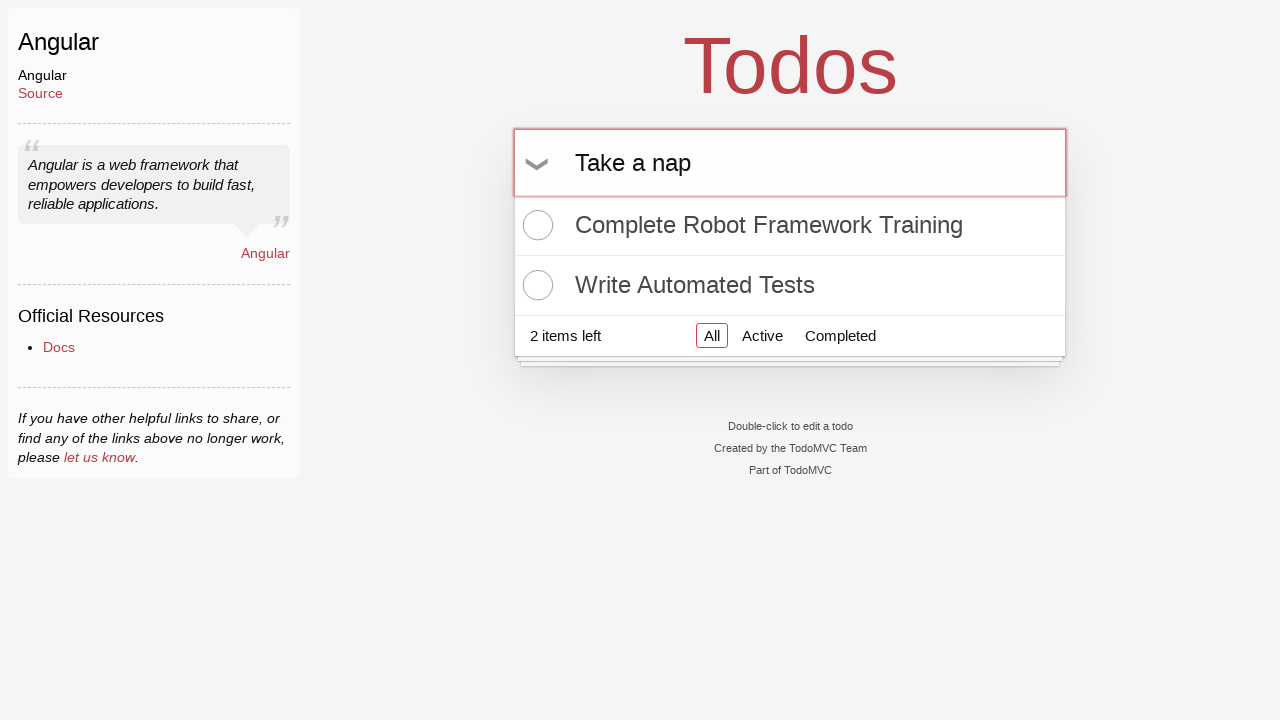

Pressed Enter to add third task
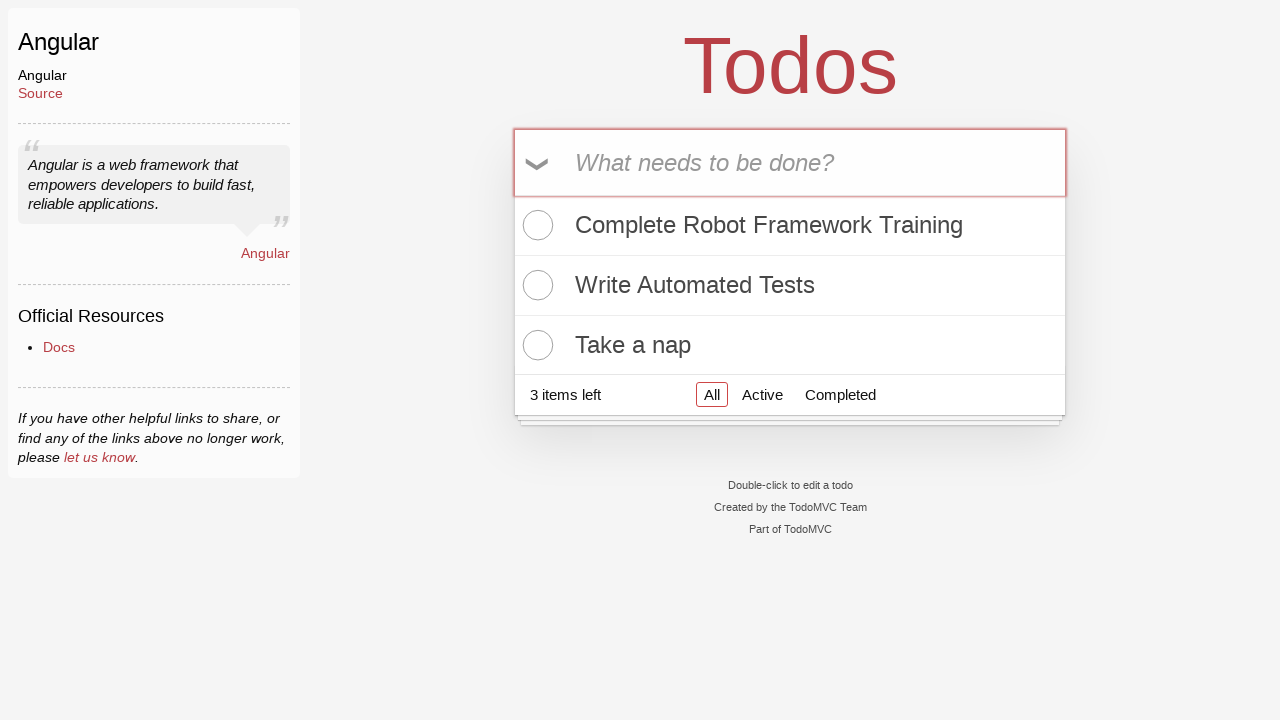

Todo count element loaded, confirming 3 tasks added
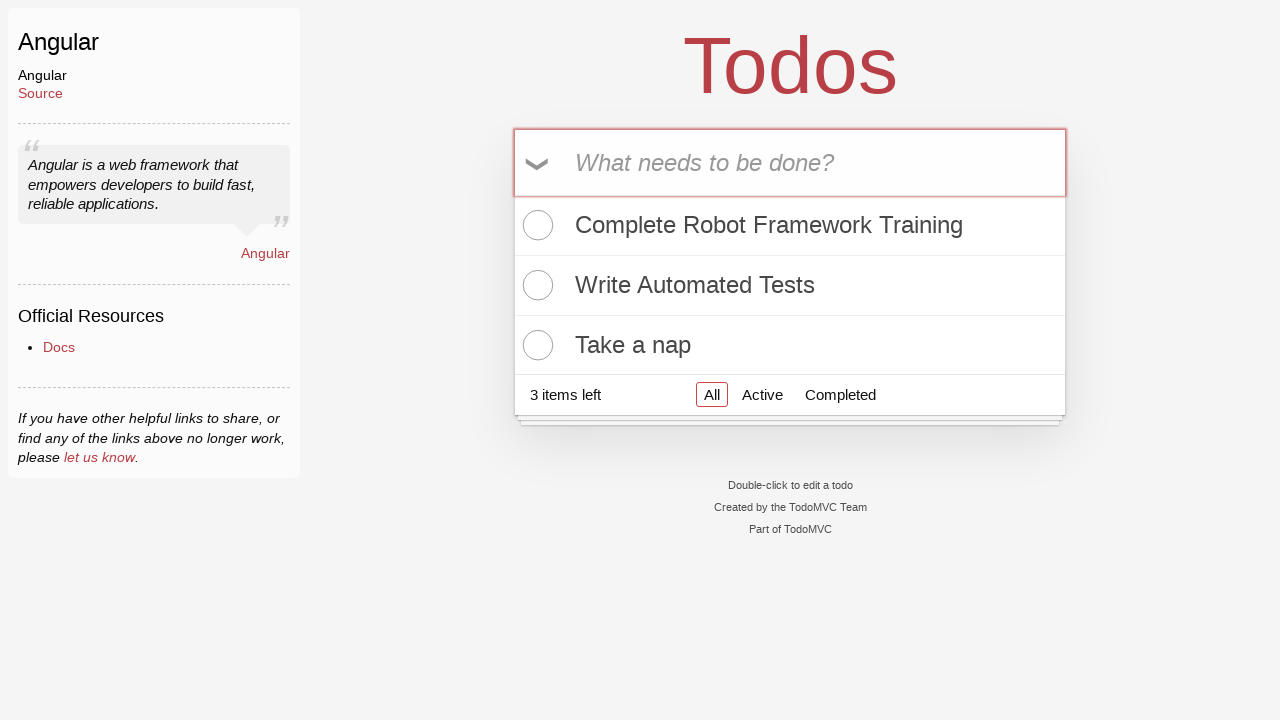

Marked first task 'Complete Robot Framework Training' as complete at (535, 225) on xpath=//*[contains(text(), 'Complete Robot Framework Training')]/../input
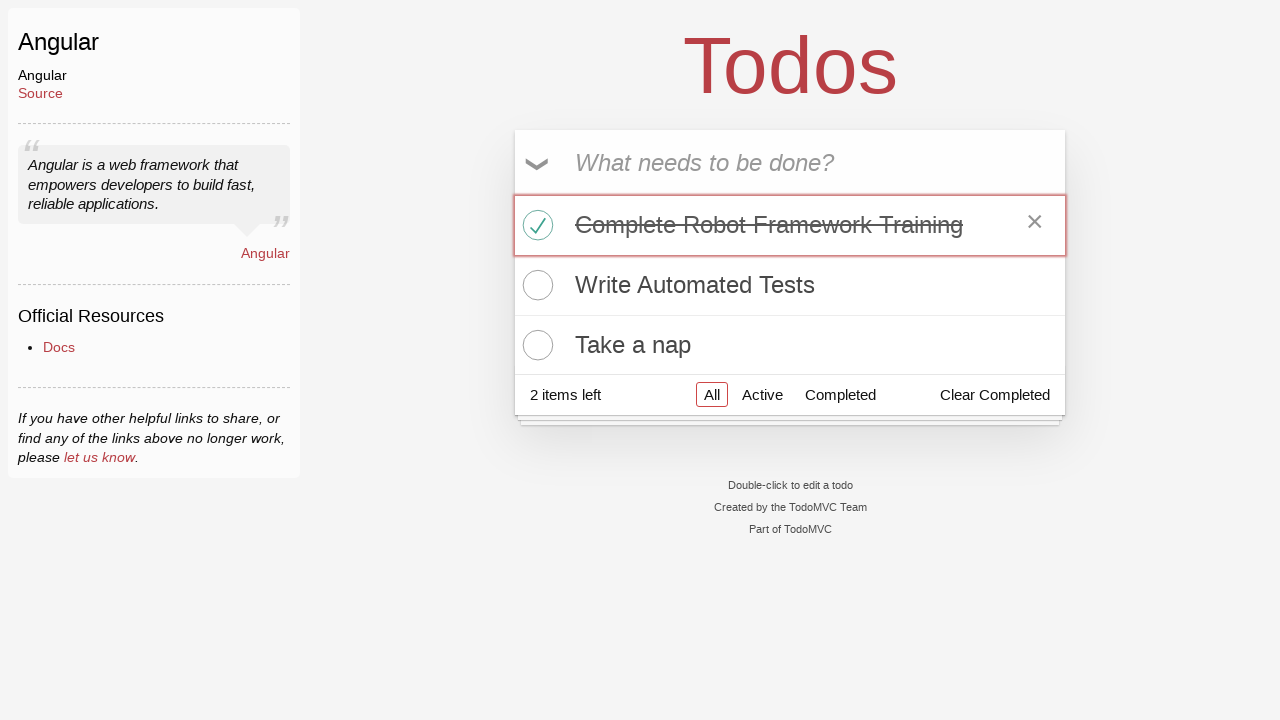

Waited for item count to update after completing first task
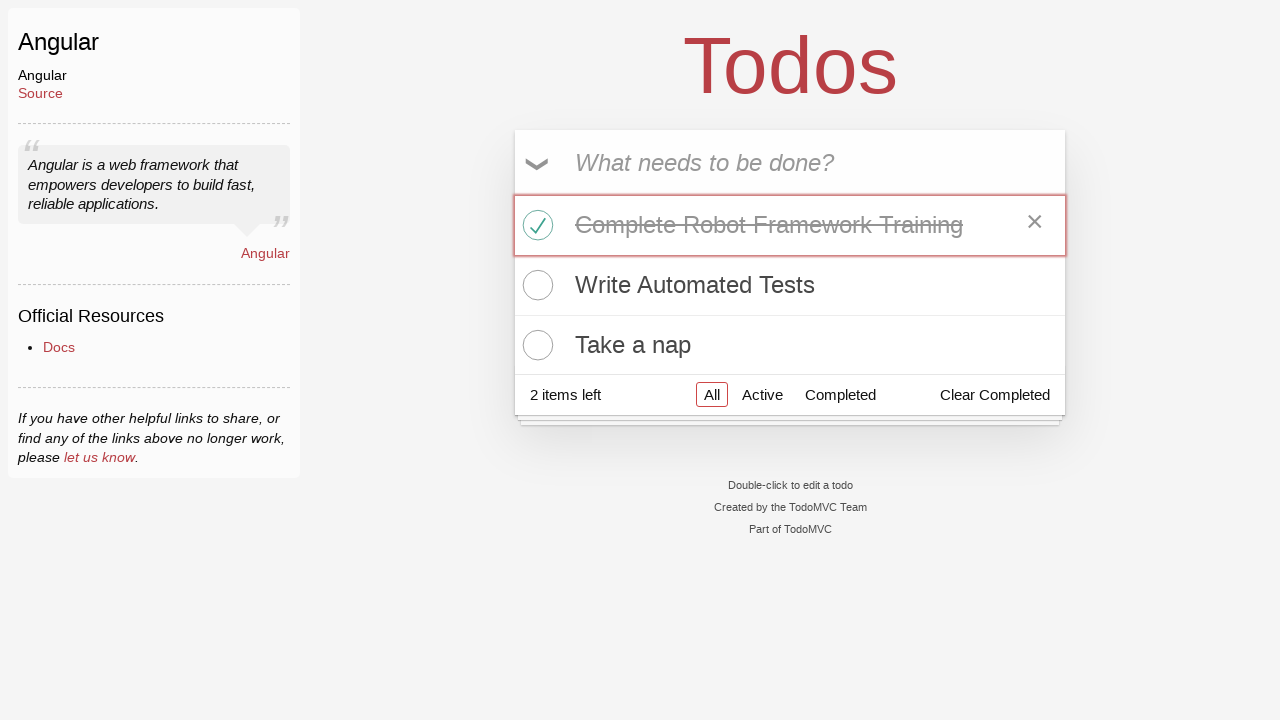

Marked second task 'Write Automated Tests' as complete at (535, 285) on xpath=//*[contains(text(), 'Write Automated Tests')]/../input
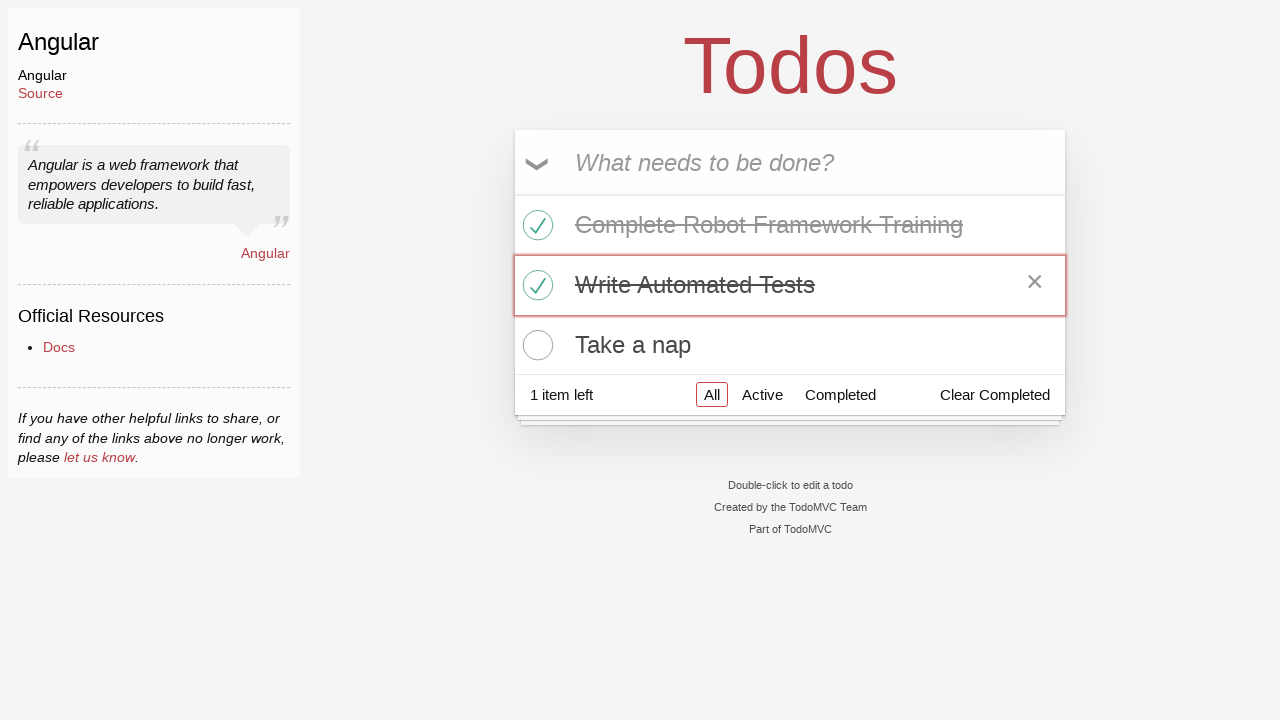

Waited for item count to update after completing second task
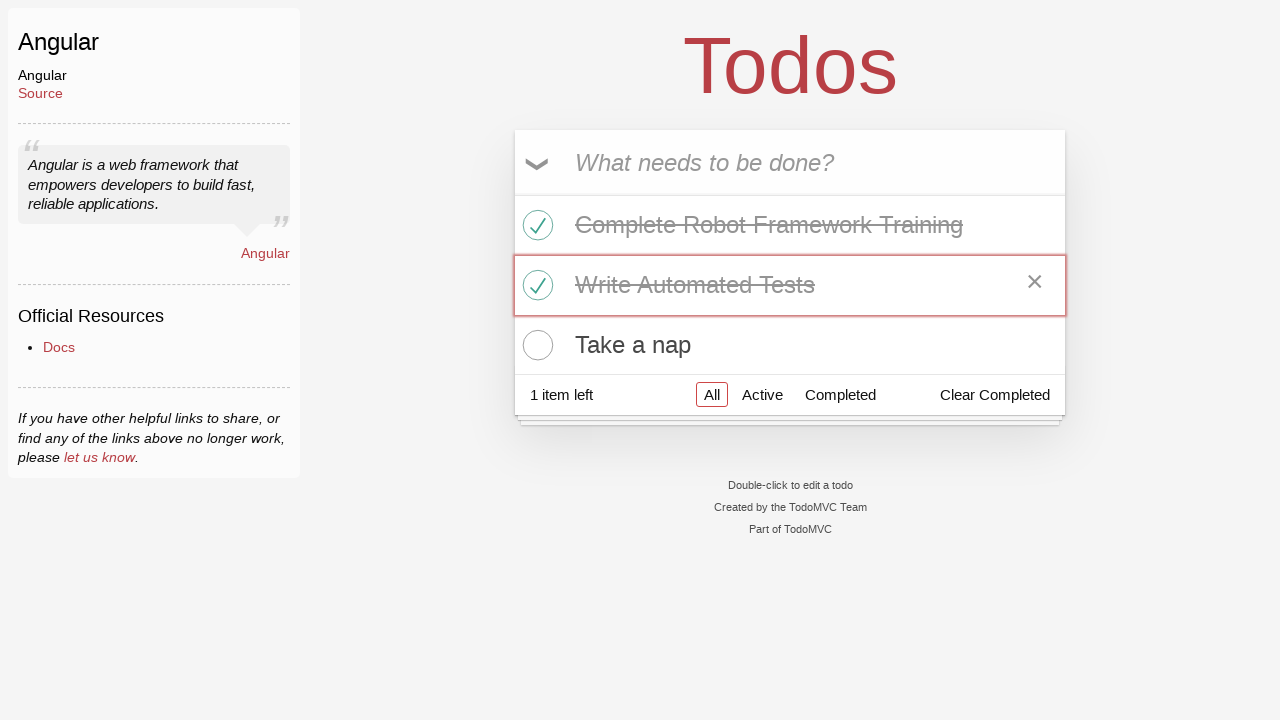

Marked third task 'Take a nap' as complete at (535, 345) on xpath=//*[contains(text(), 'Take a nap')]/../input
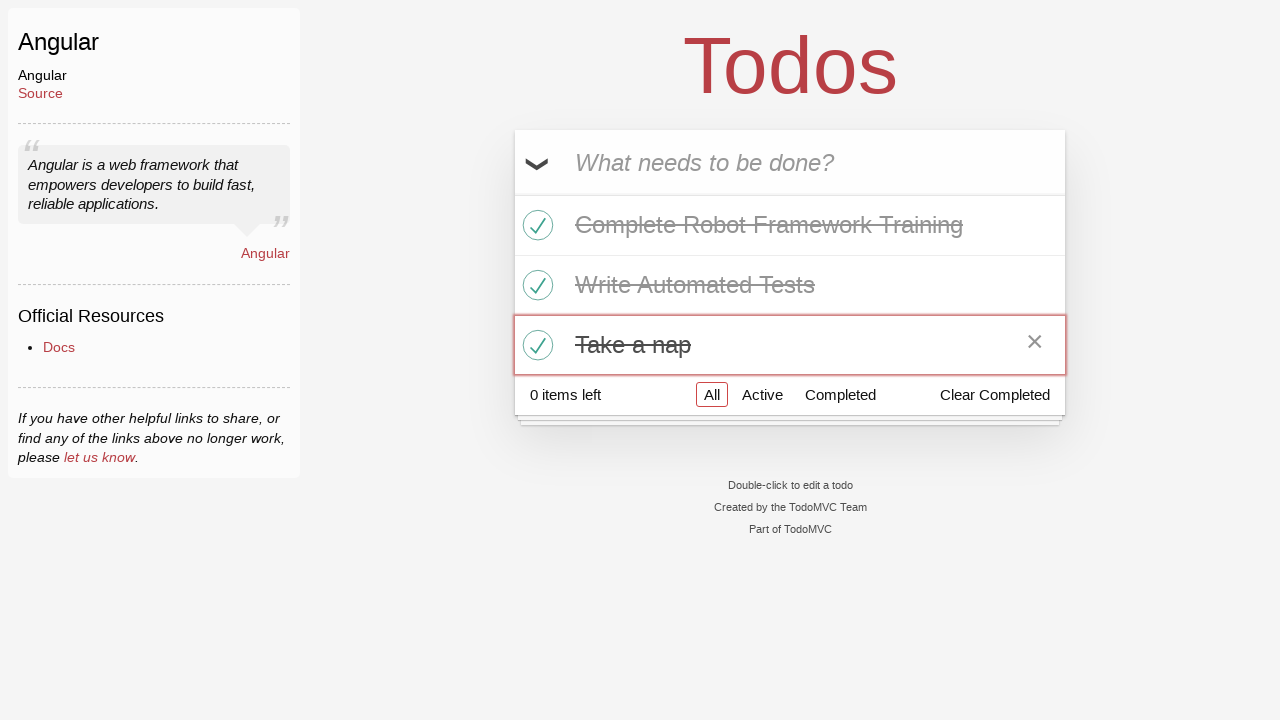

Verified final state with zero items remaining
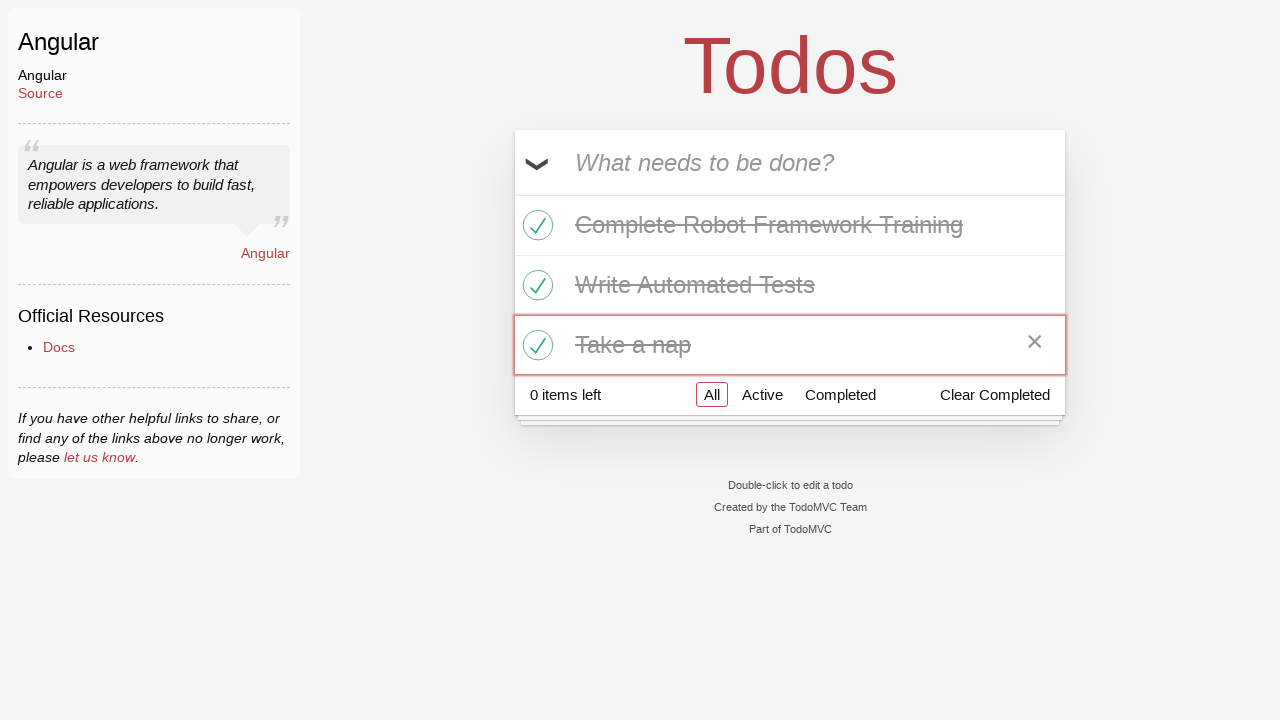

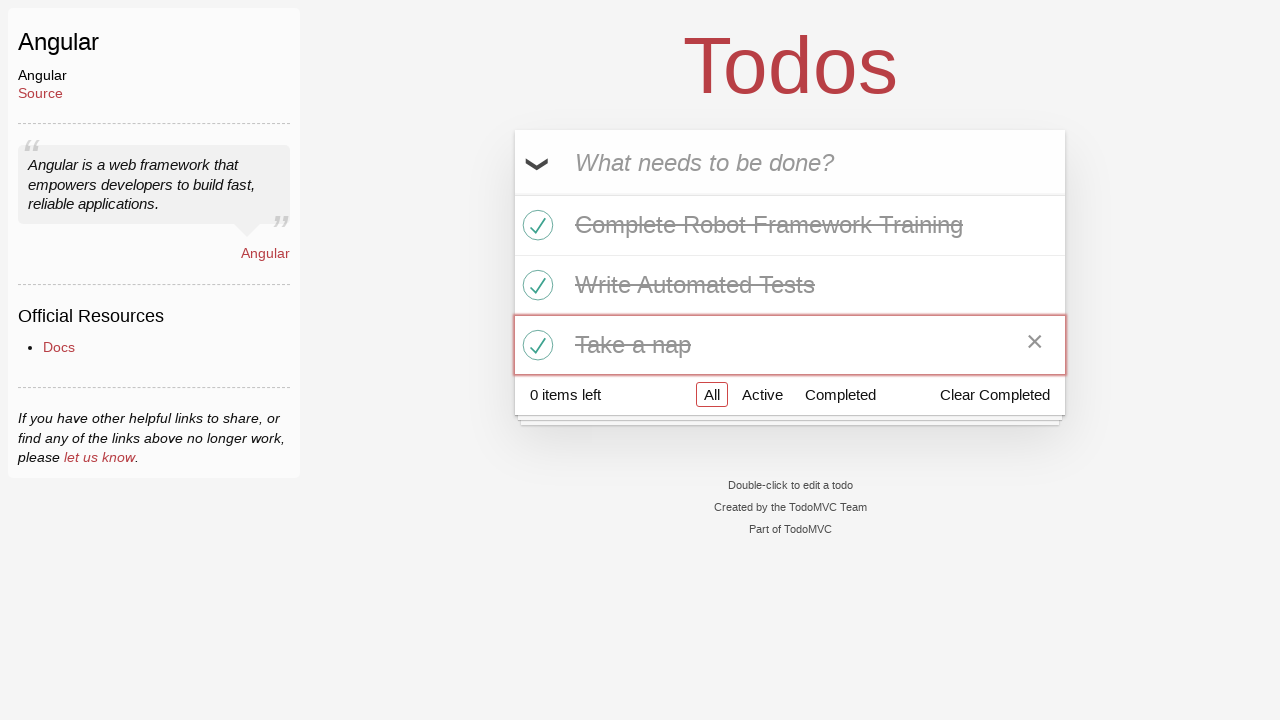